Tests date picker functionality by entering a date into the date field and submitting it with the Enter key

Starting URL: https://formy-project.herokuapp.com/datepicker

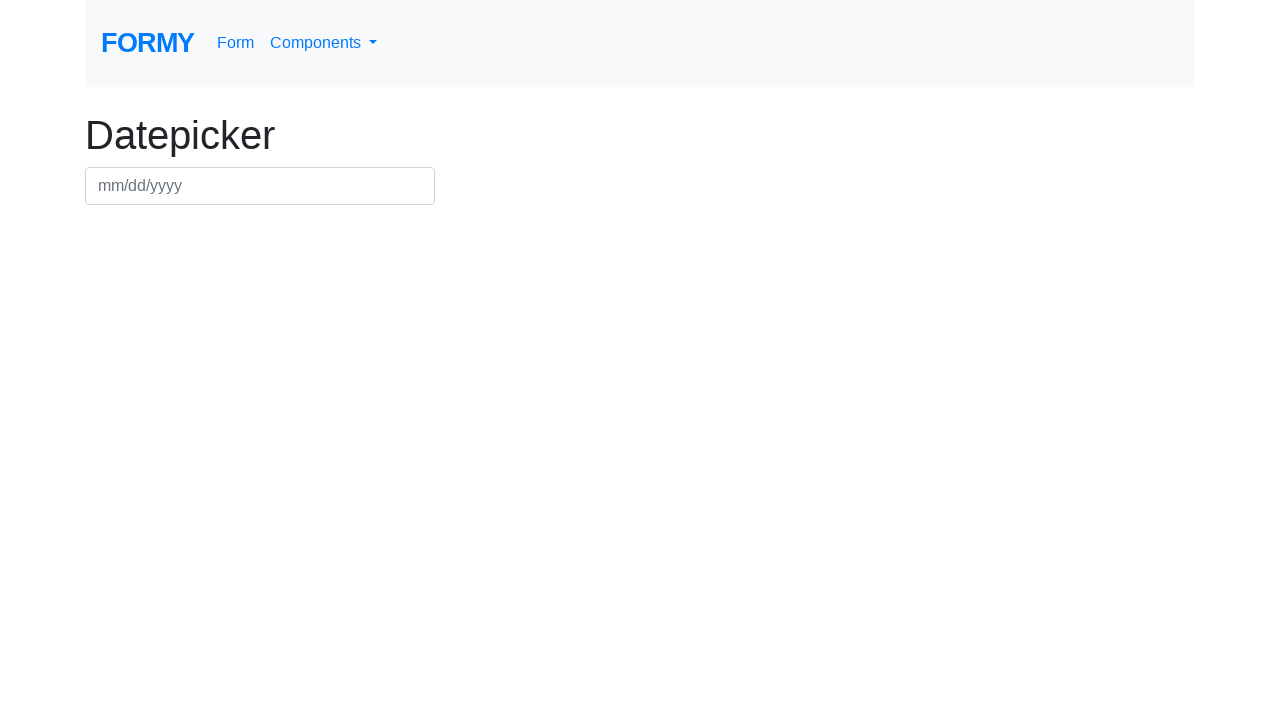

Filled datepicker field with date 10/12/24 on #datepicker
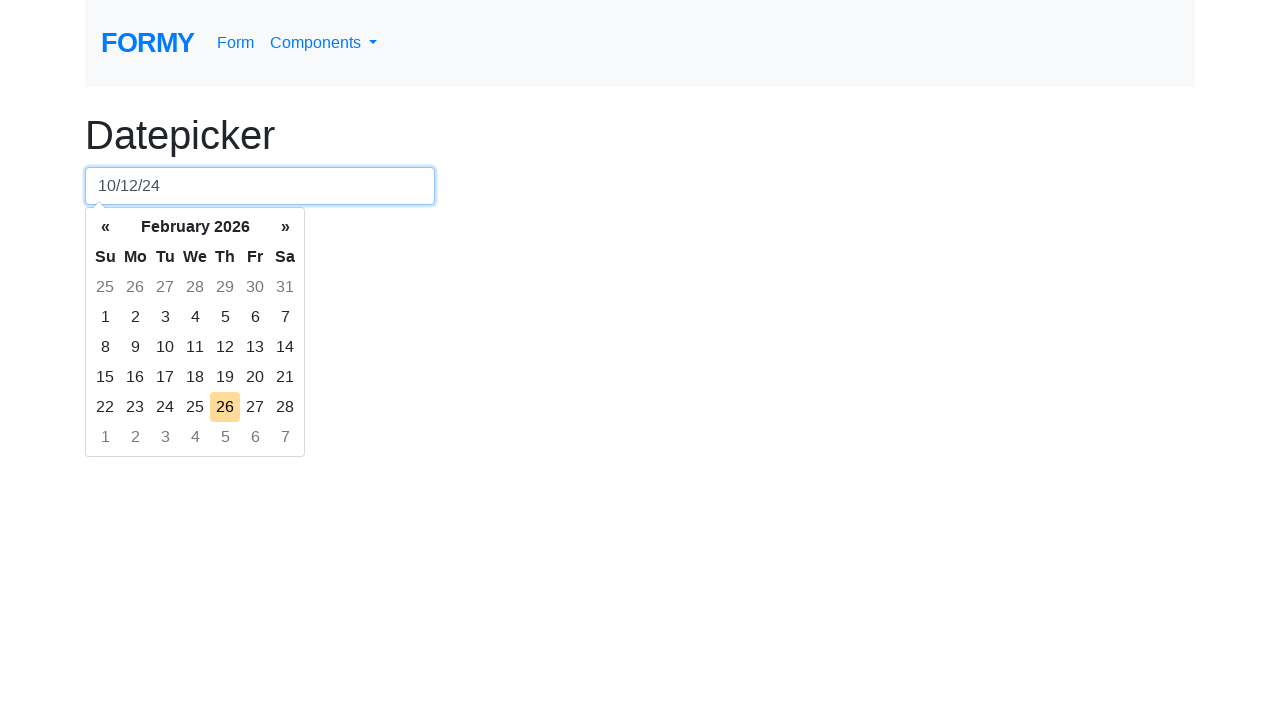

Pressed Enter to submit the date on #datepicker
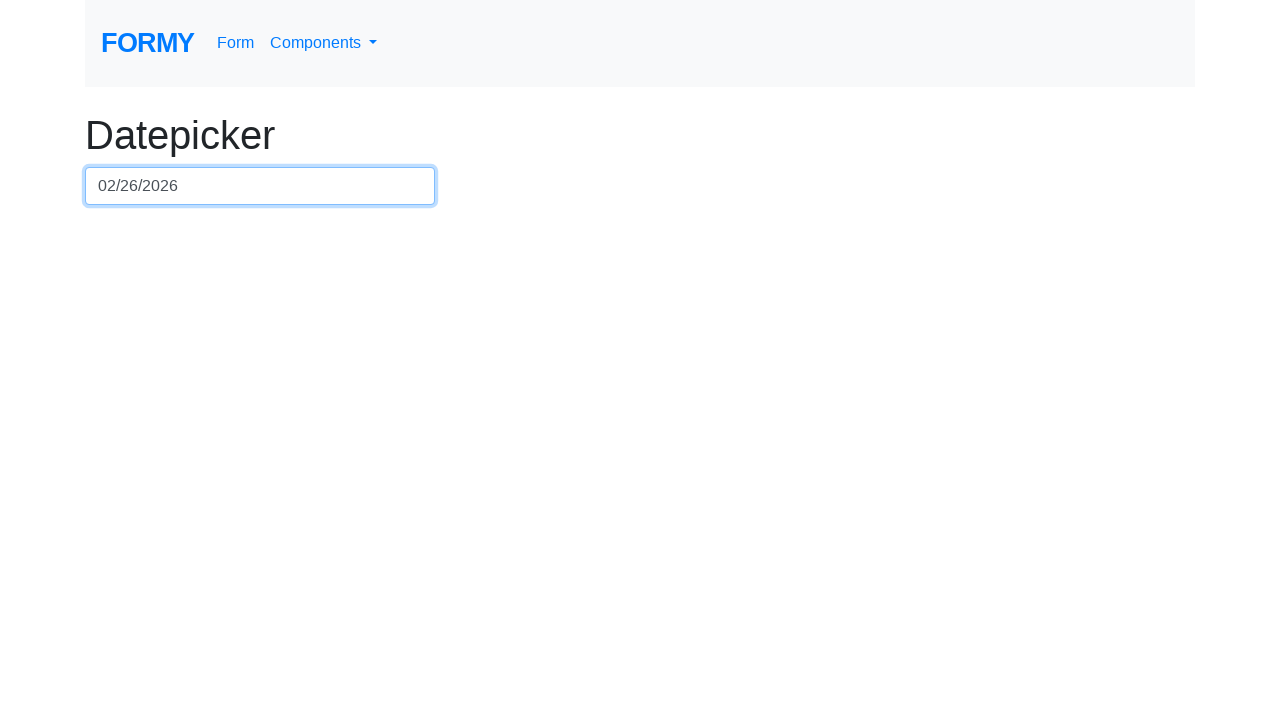

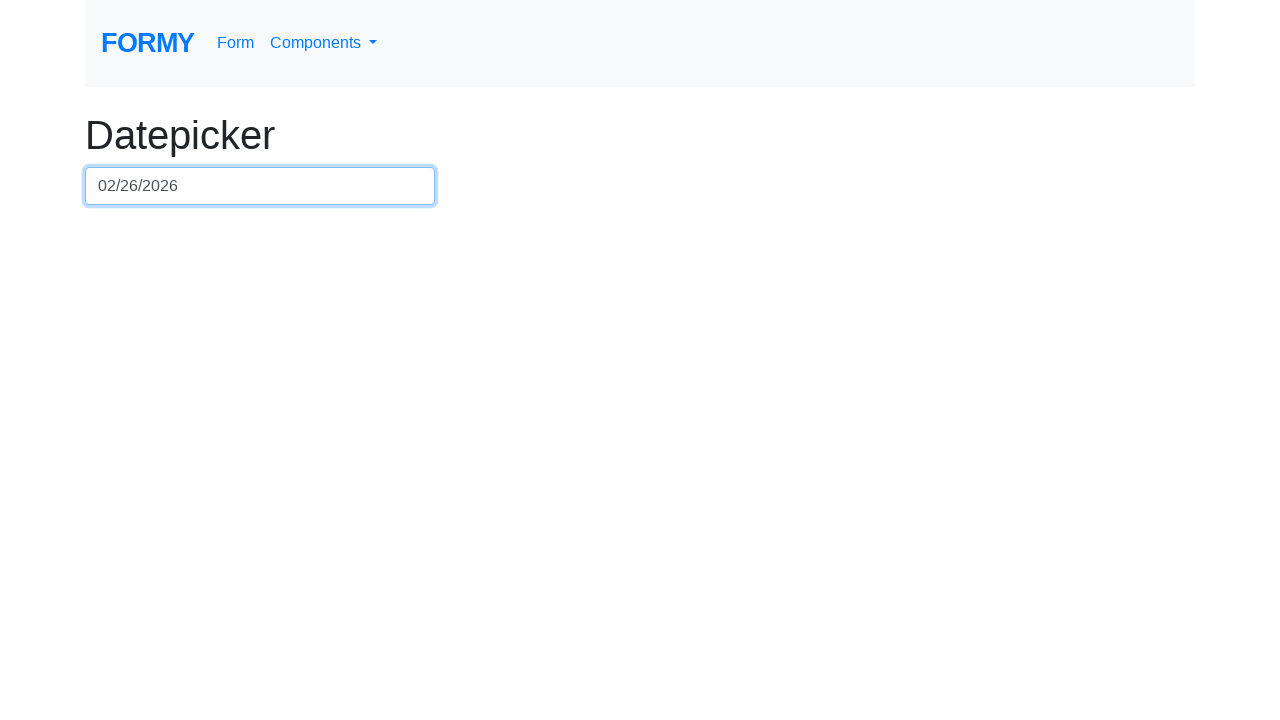